Tests dynamic control elements with explicit waits by clicking Remove button, waiting for "It's gone!" message, clicking Add button, and waiting for "It's back!" message

Starting URL: https://the-internet.herokuapp.com/dynamic_controls

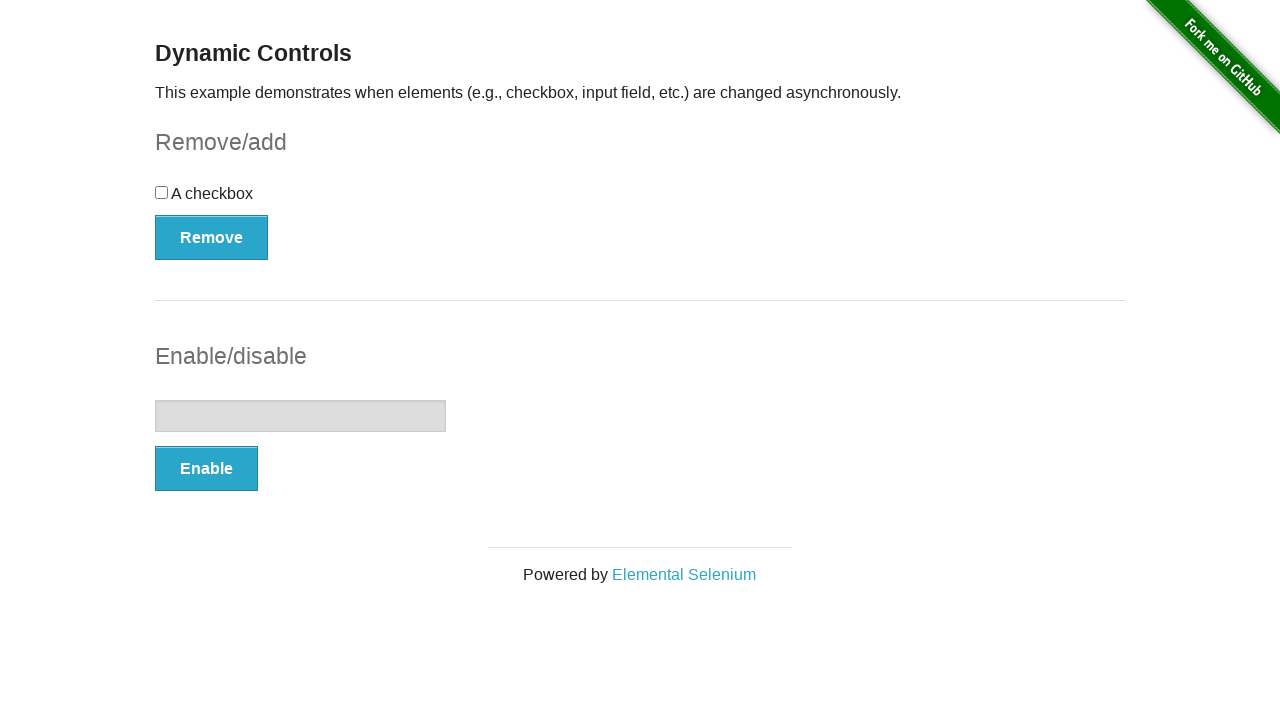

Clicked Remove button to remove the checkbox at (212, 237) on button:has-text('Remove')
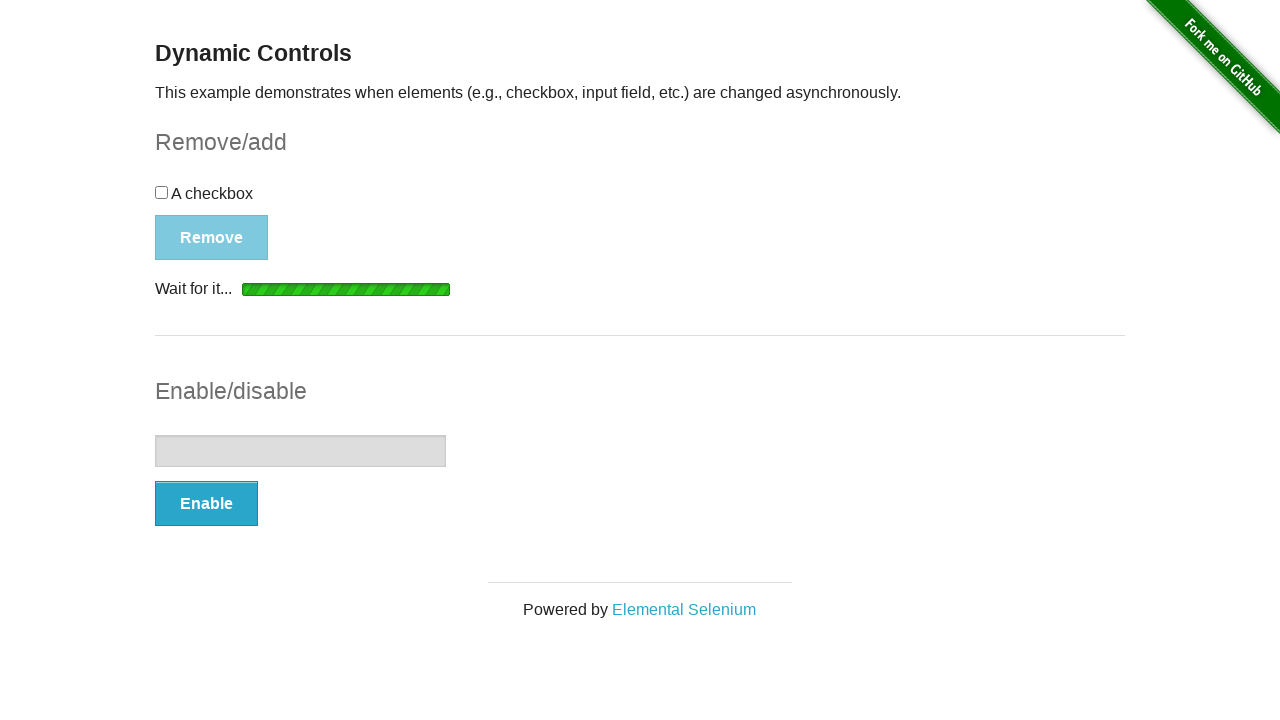

Waited for "It's gone!" message to be visible
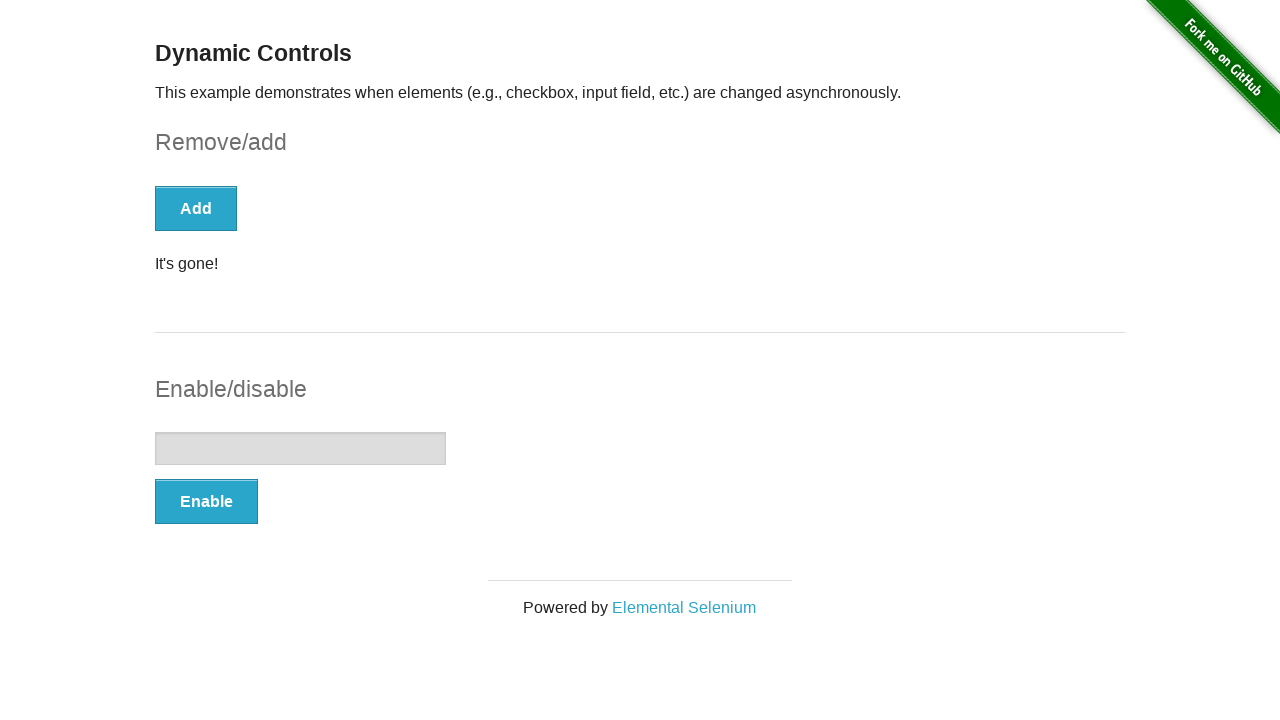

Clicked Add button to bring back the checkbox at (196, 208) on button:has-text('Add')
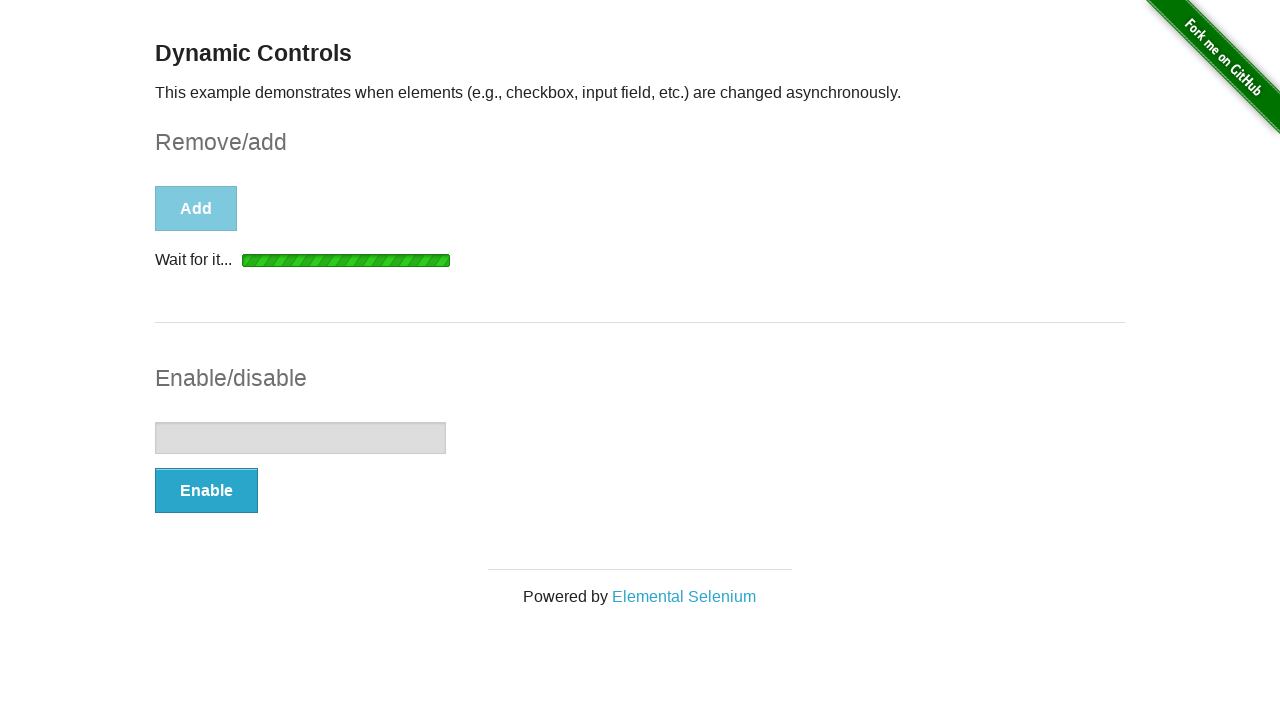

Waited for "It's back!" message to be visible
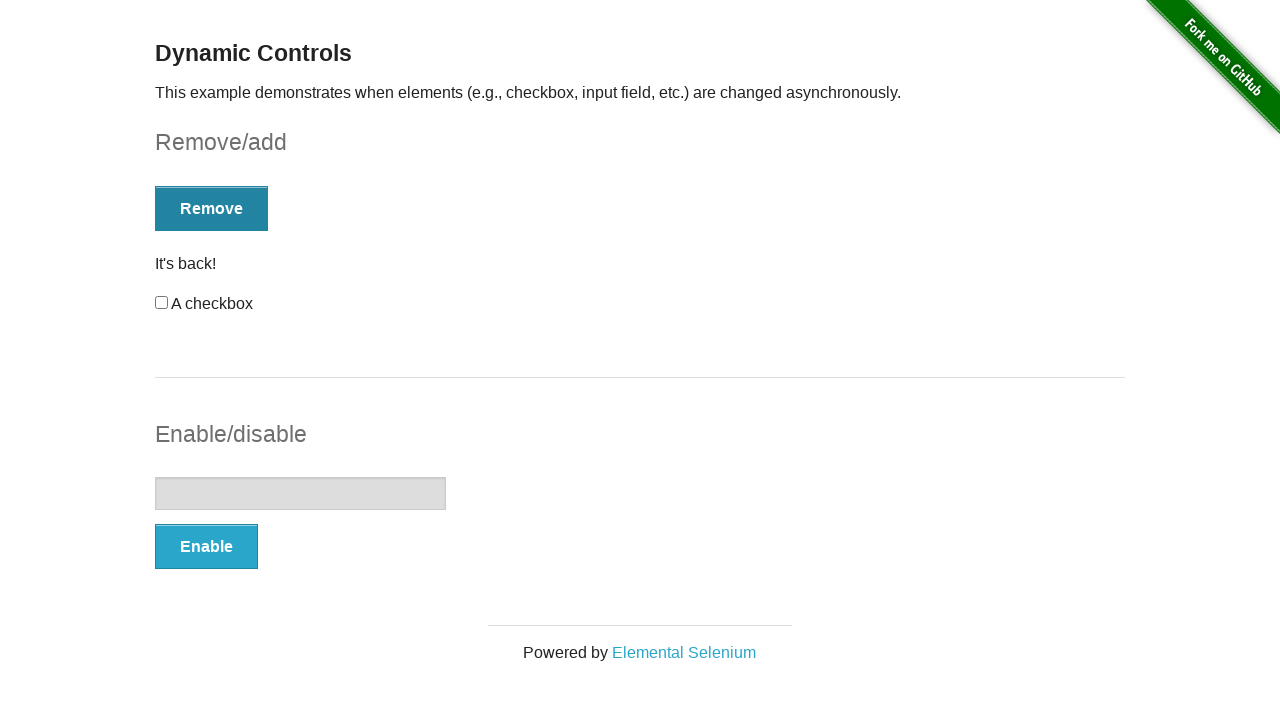

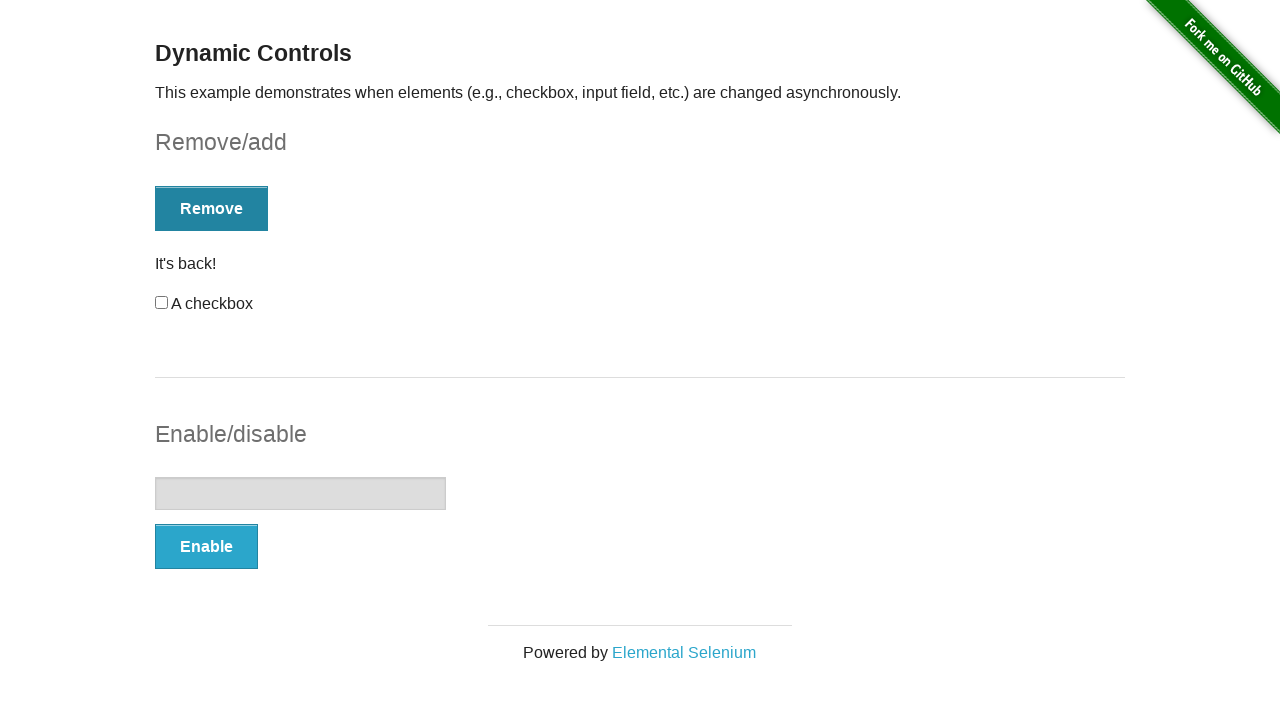